Tests the chatbot interaction on the Hong Kong 1823 government services website by opening the chat widget, sending messages about government services (asking about cash handouts and vehicle license renewal), and verifying the chat input remains visible.

Starting URL: https://www.1823.gov.hk/tc

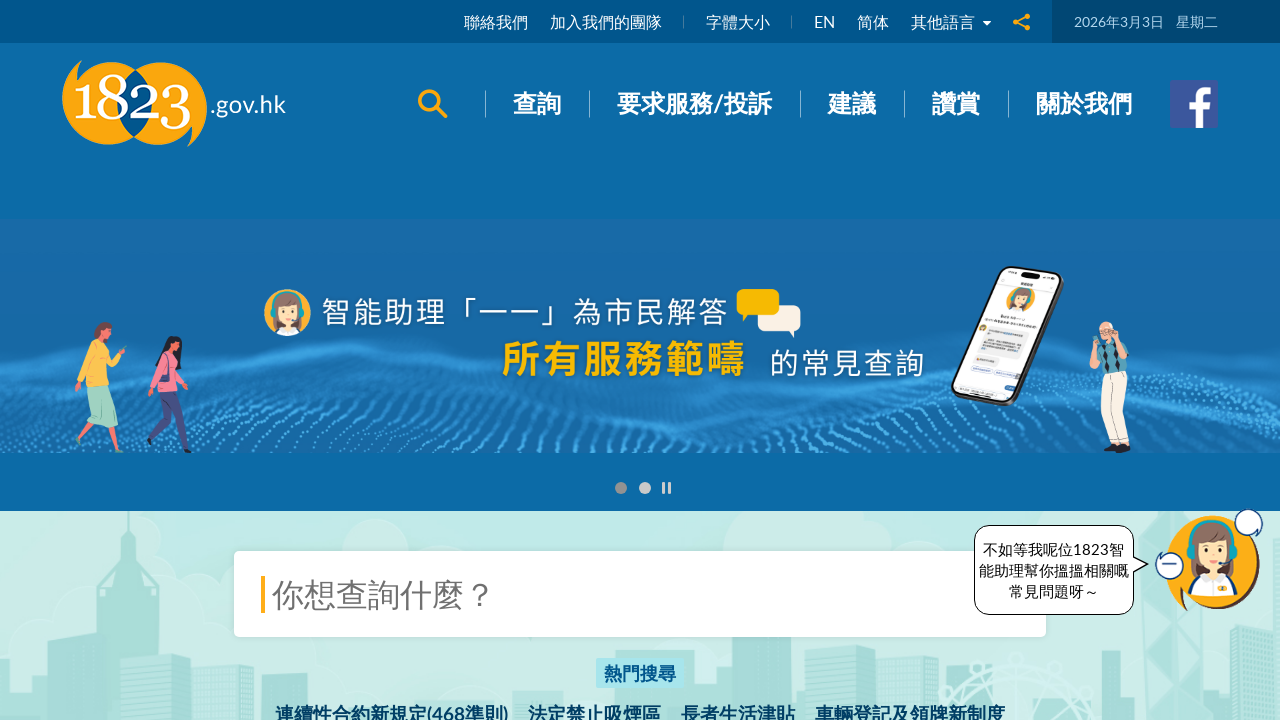

Scrolled down page using PageDown key
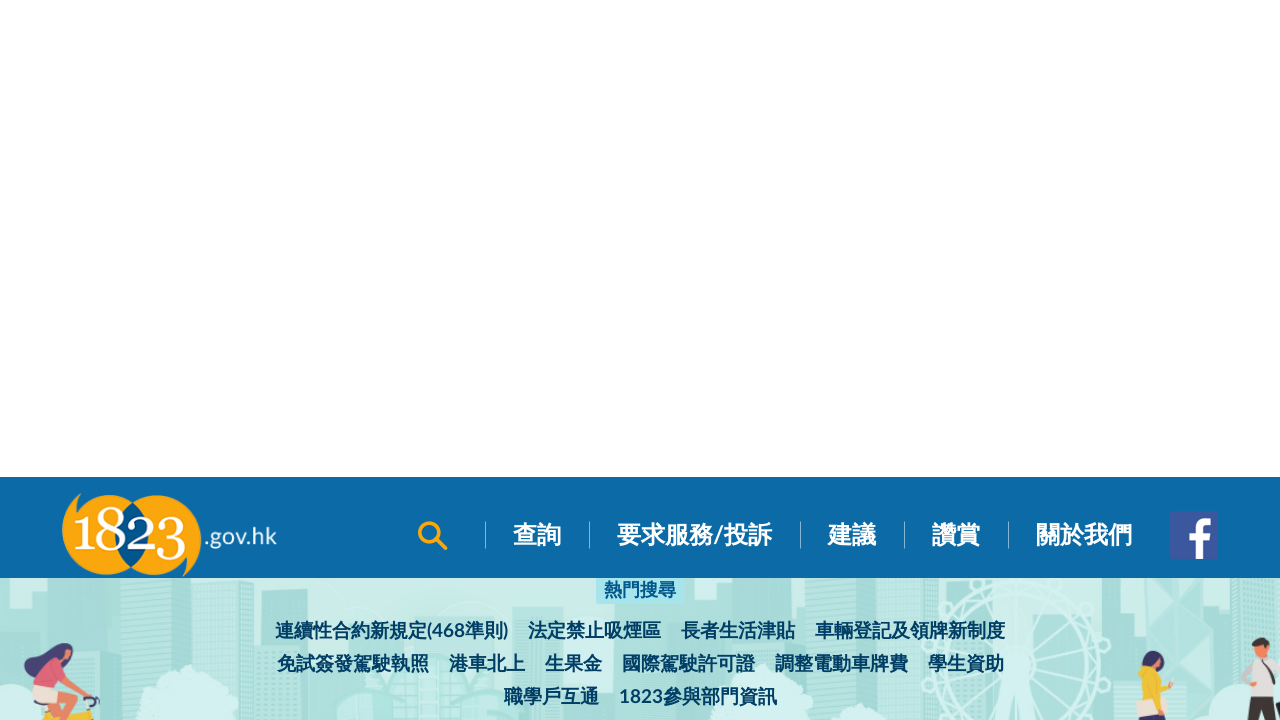

Waited 1 second for content to load
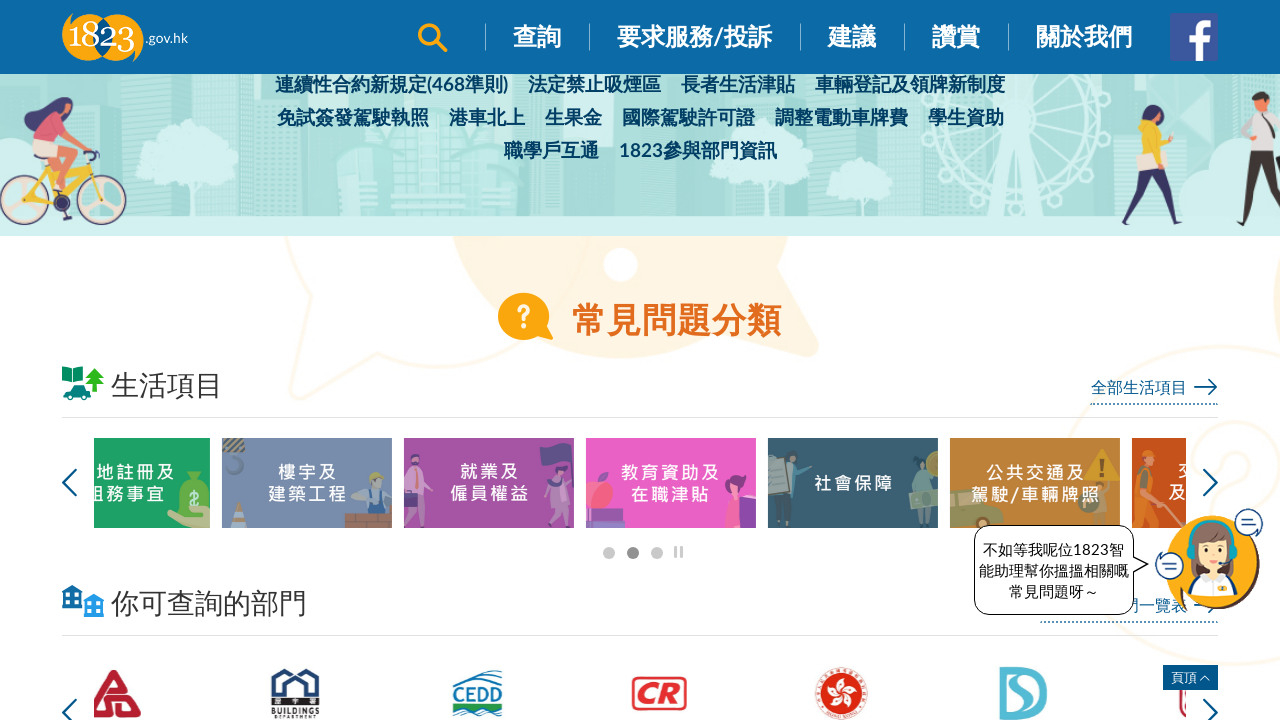

Scrolled down page using PageDown key
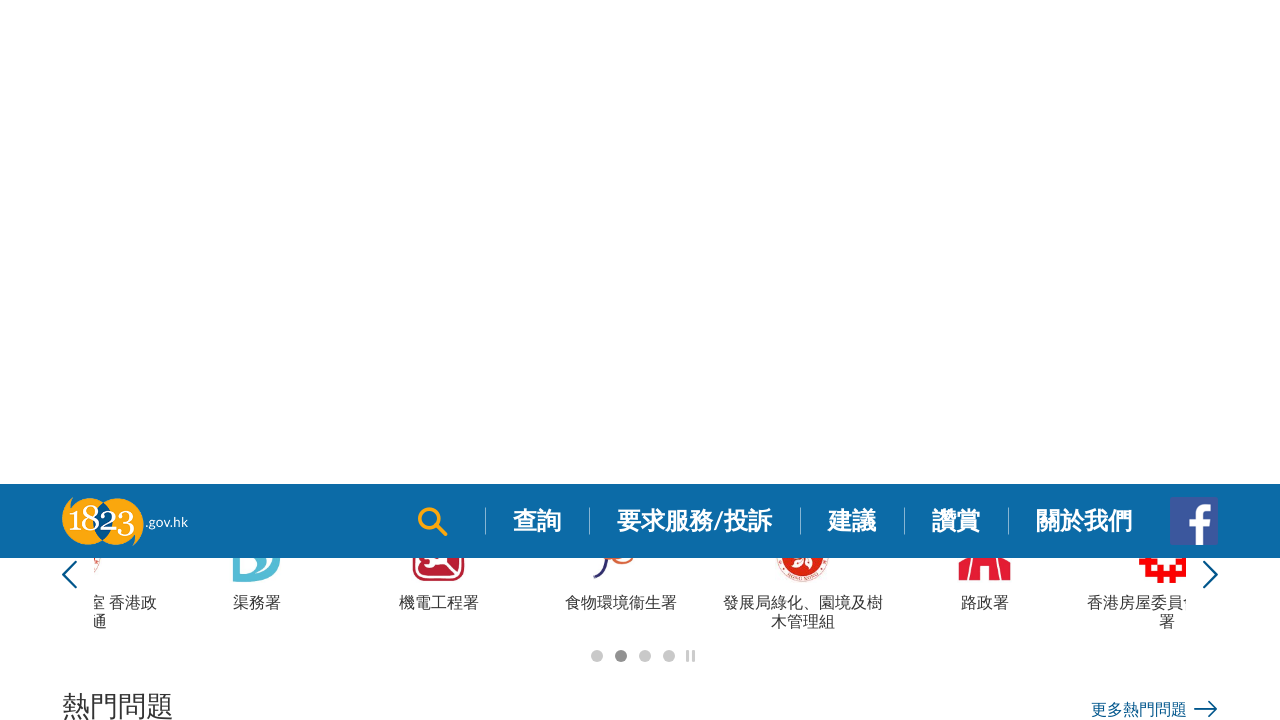

Waited 1 second for content to load
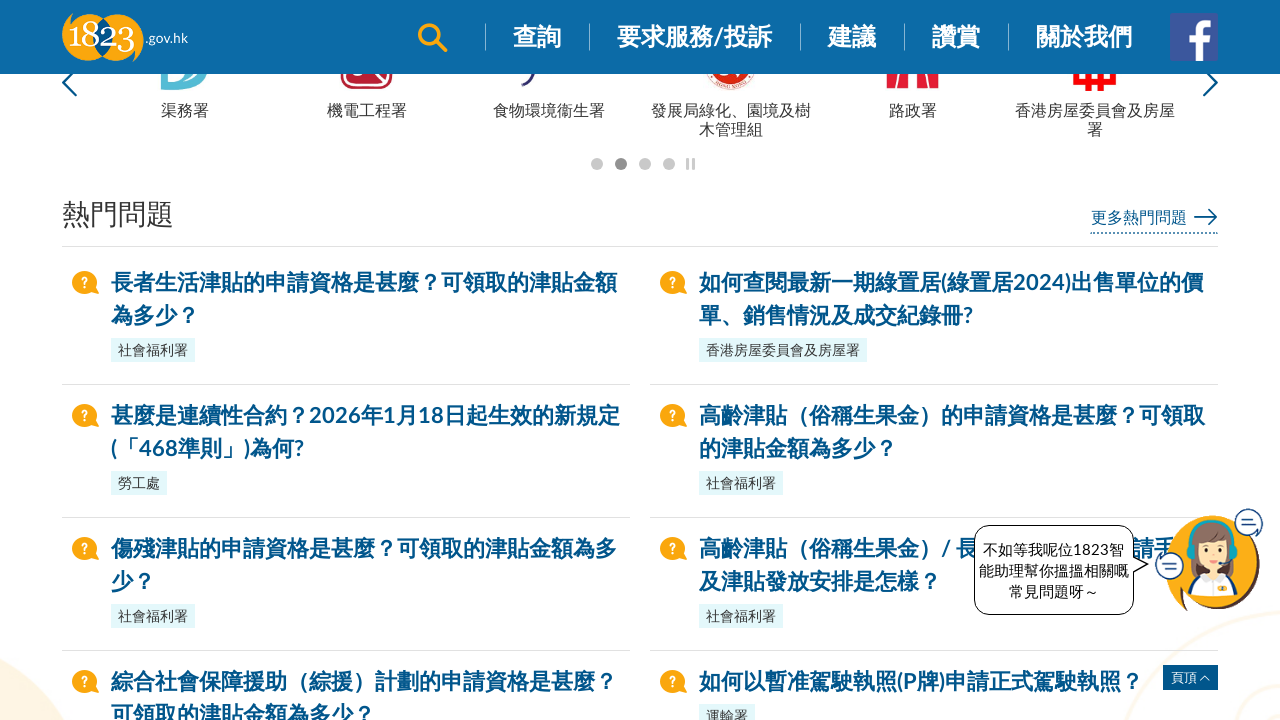

Scrolled down page using PageDown key
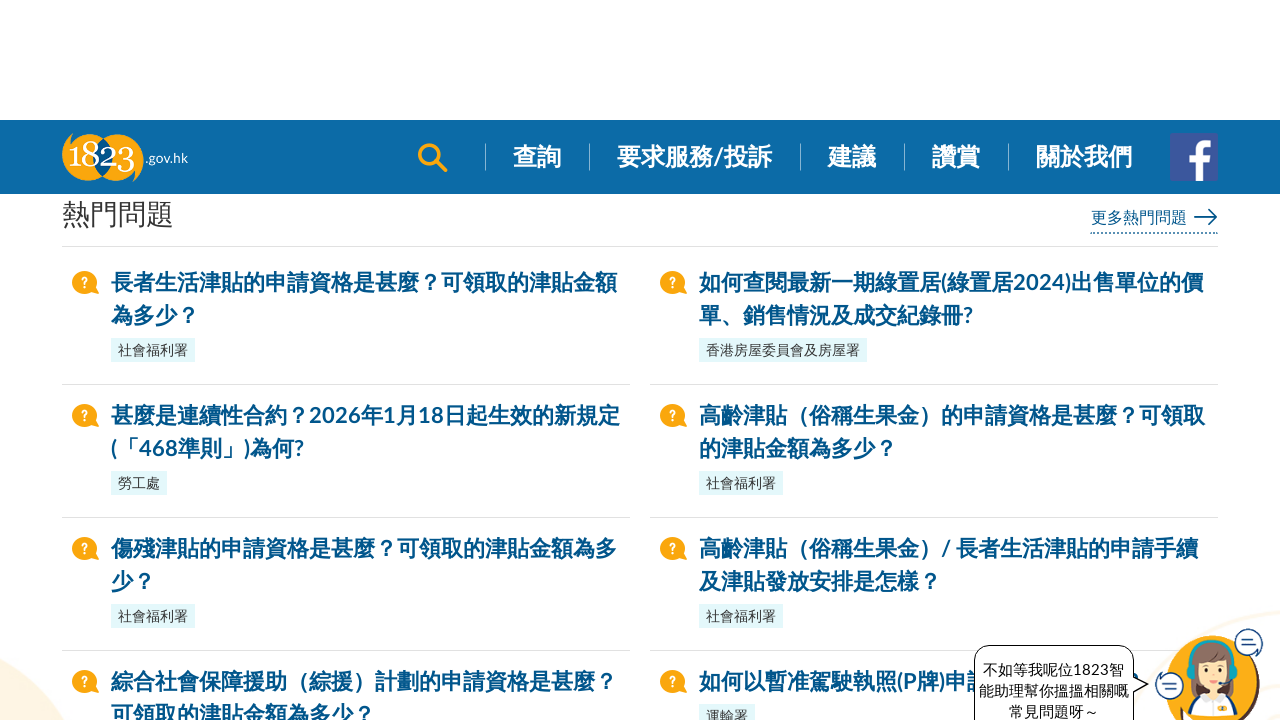

Waited 1 second for content to load
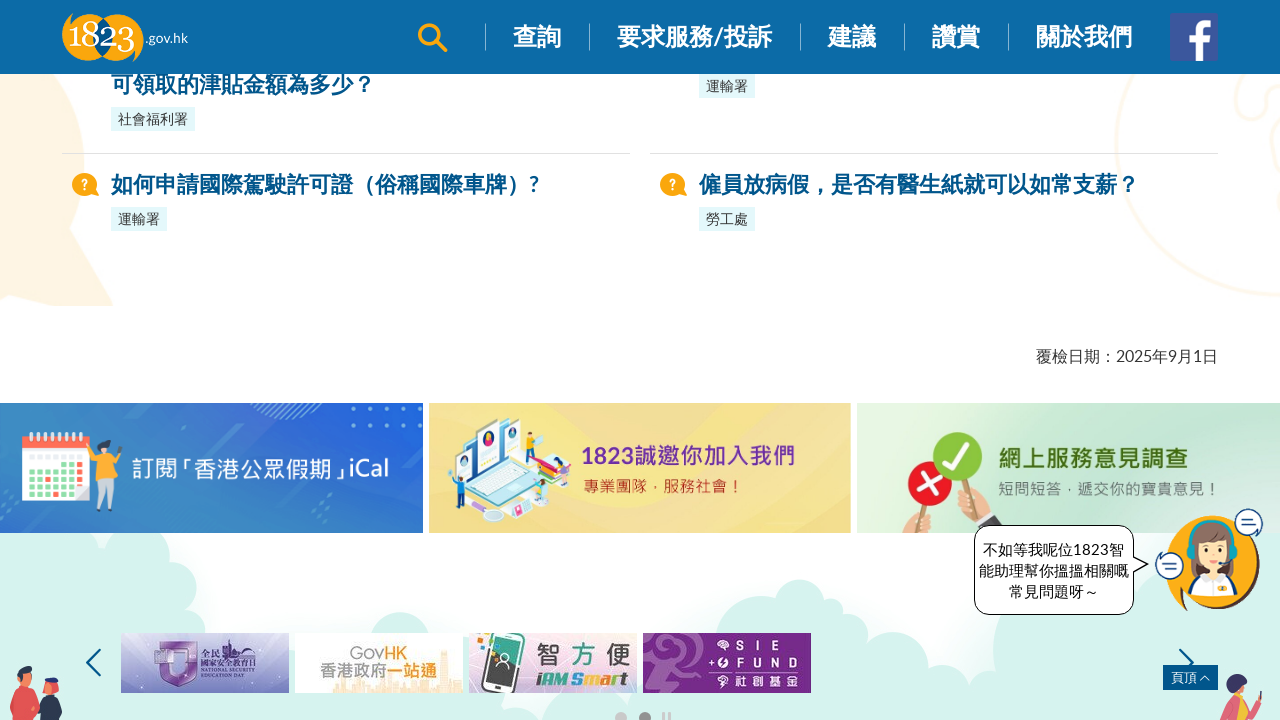

Scrolled down page using PageDown key
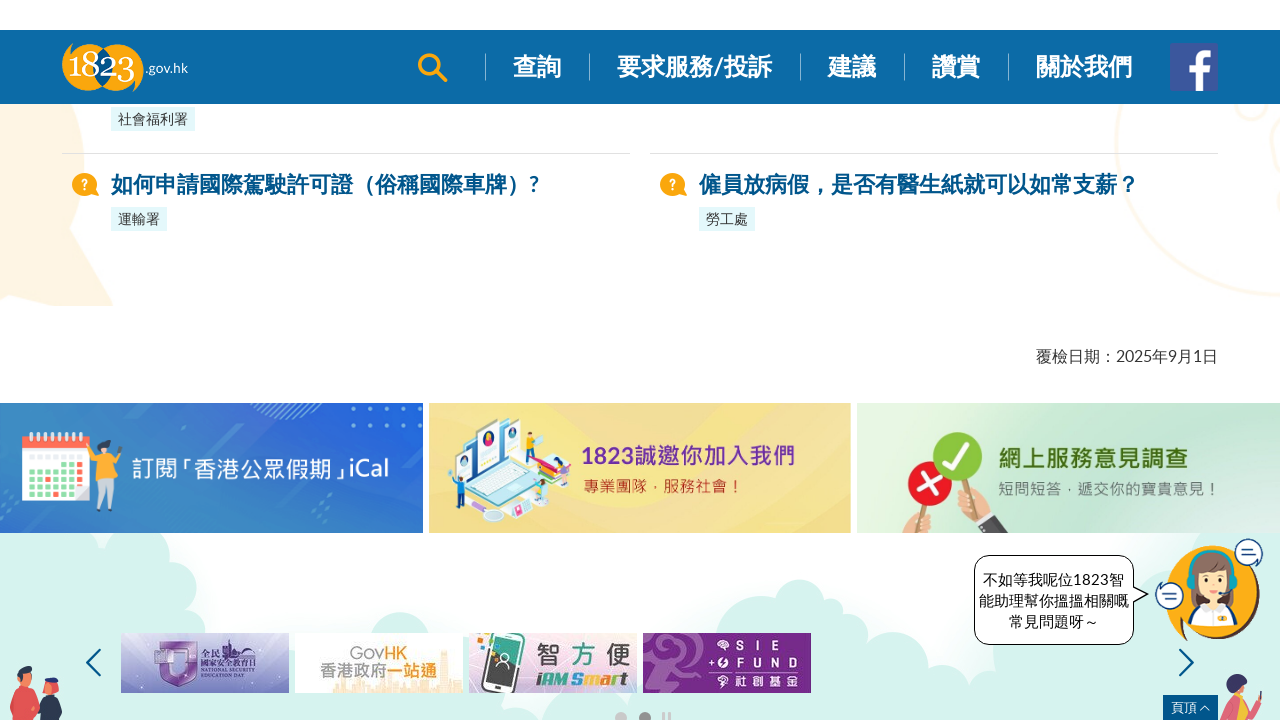

Waited 1 second for content to load
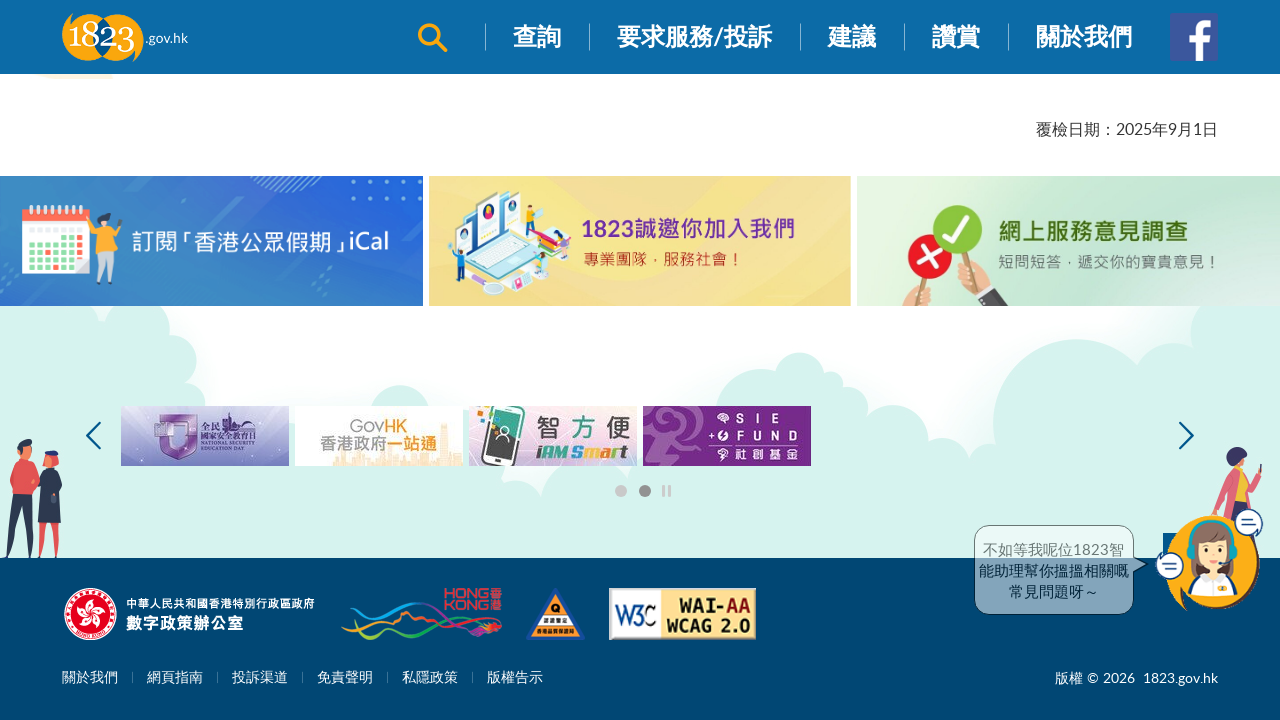

Waited 1 second before opening chat widget
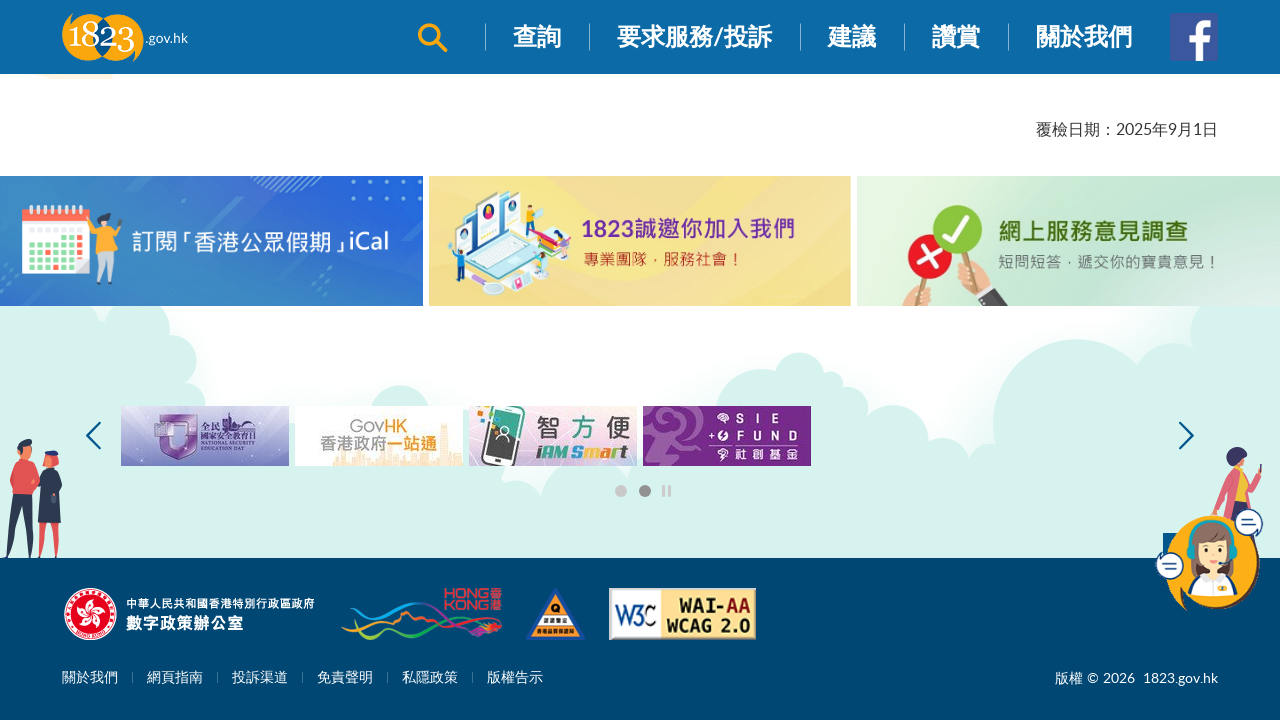

Clicked on chatbot entrance image to open chat widget at (1209, 560) on xpath=//img[@alt='我係1823智能助理一一，你可以問我有關政府服務嘅問題。']
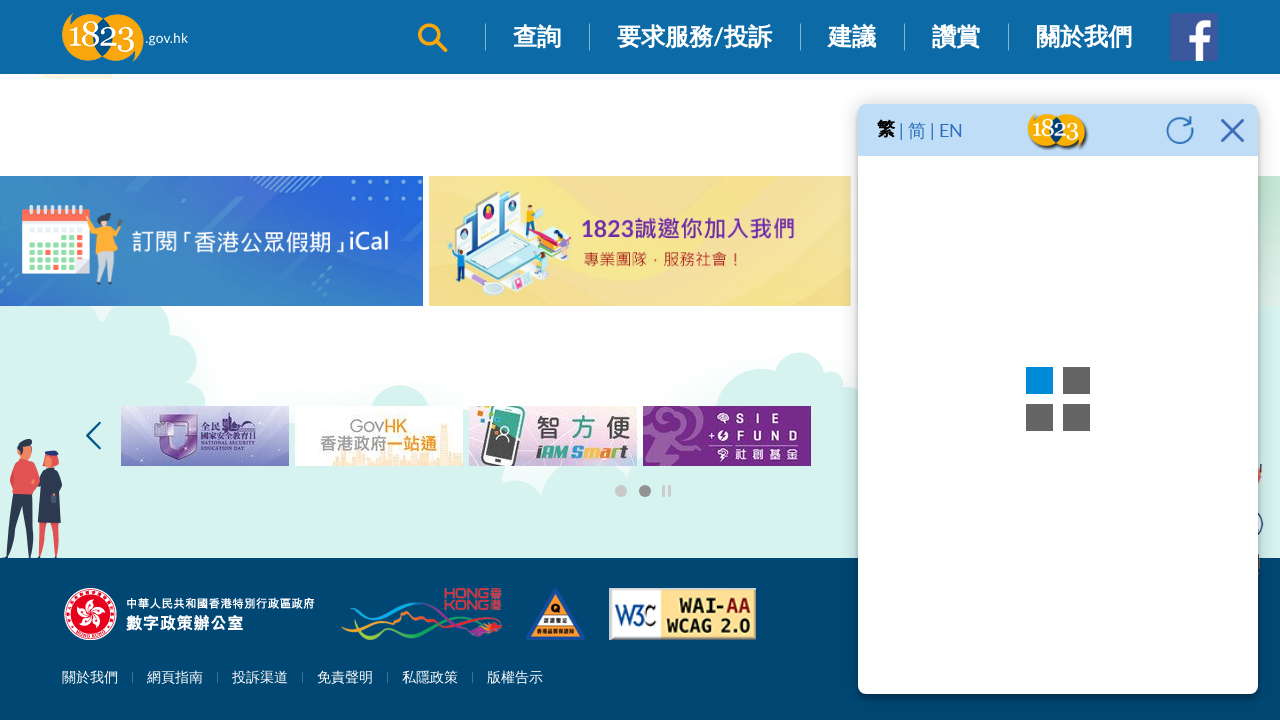

Located chat iframe and input field
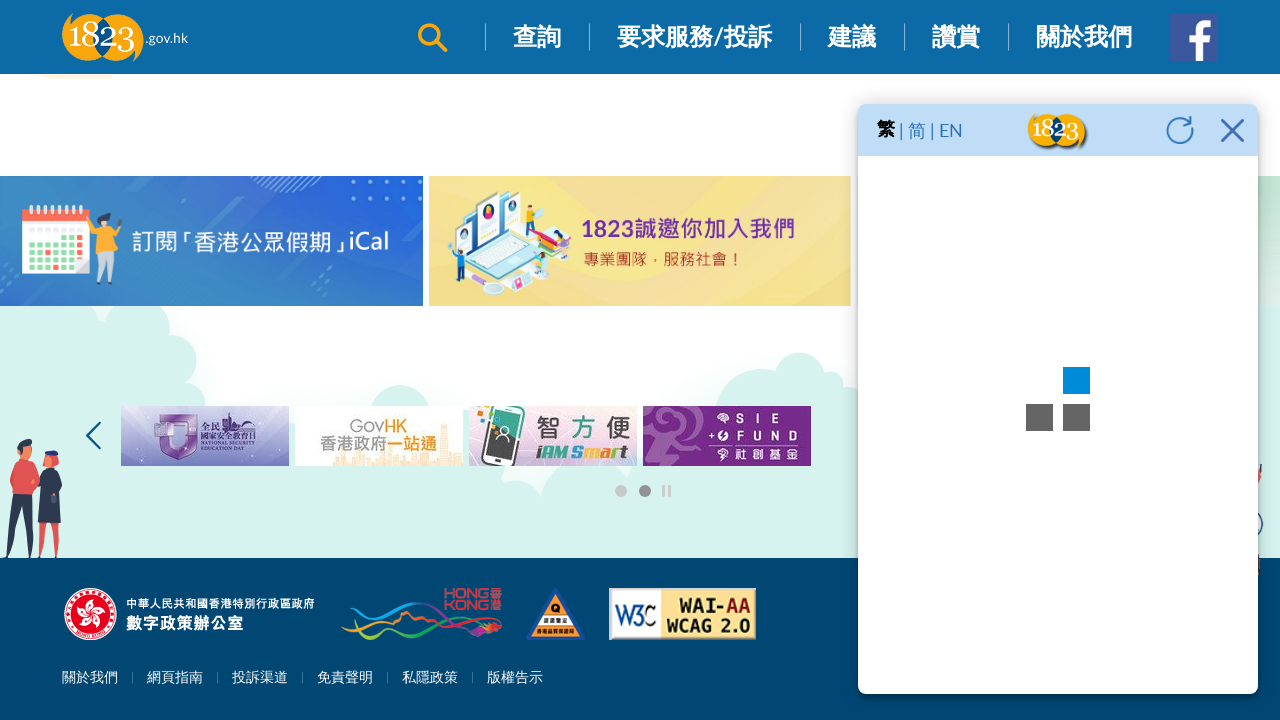

Clicked on chat input field to focus at (1060, 668) on xpath=//iframe[@id='ml-webchat-iframe'] >> internal:control=enter-frame >> xpath
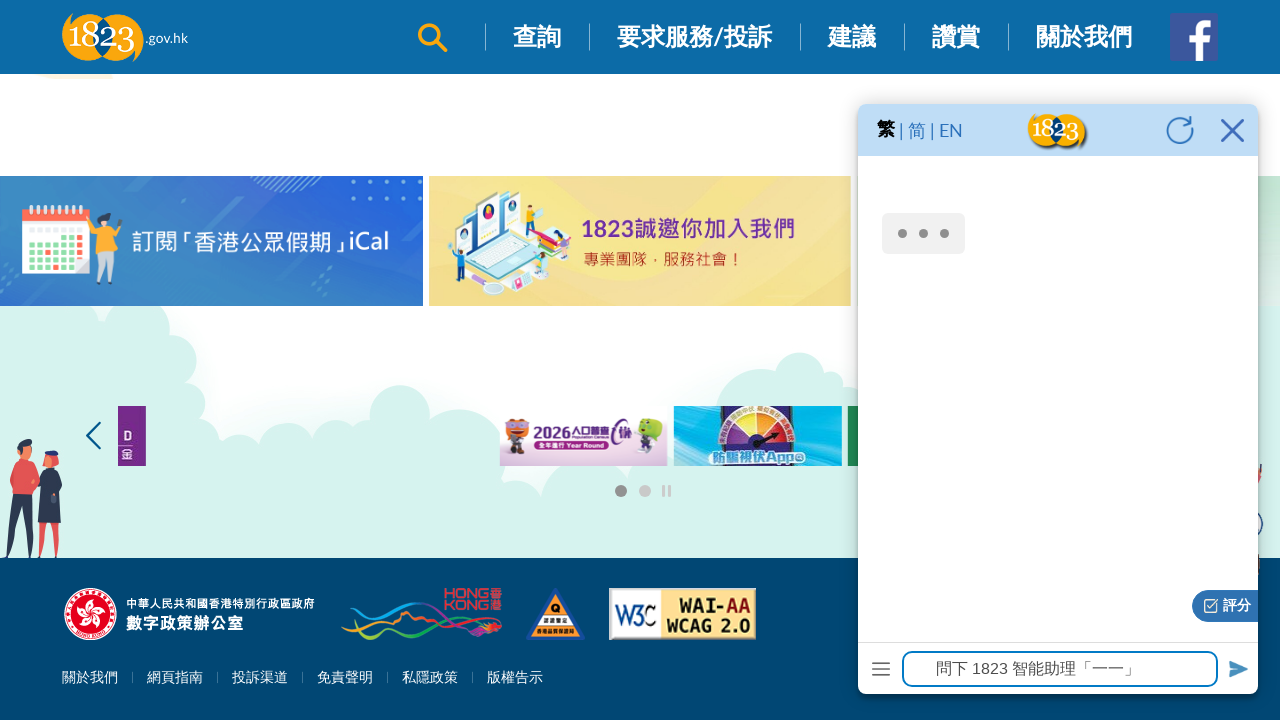

Filled chat input with first message asking about cash handouts (派錢未？) on xpath=//iframe[@id='ml-webchat-iframe'] >> internal:control=enter-frame >> xpath
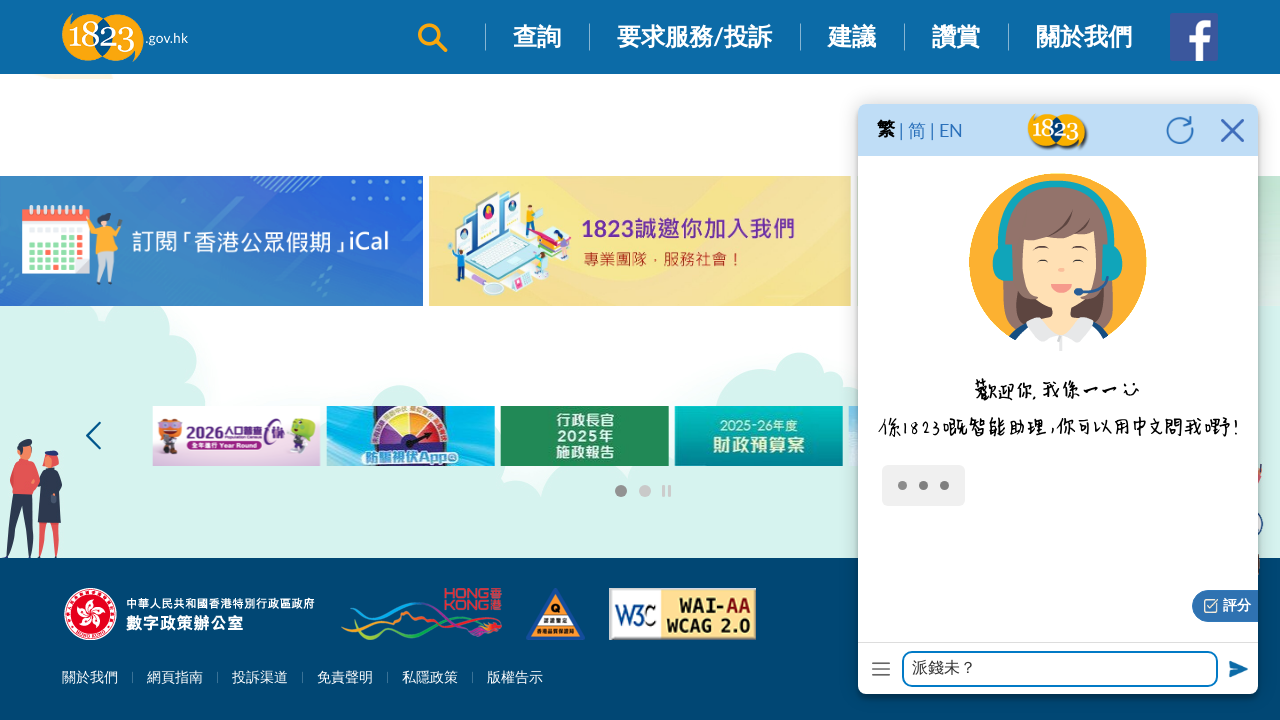

Waited 2 seconds before sending first message
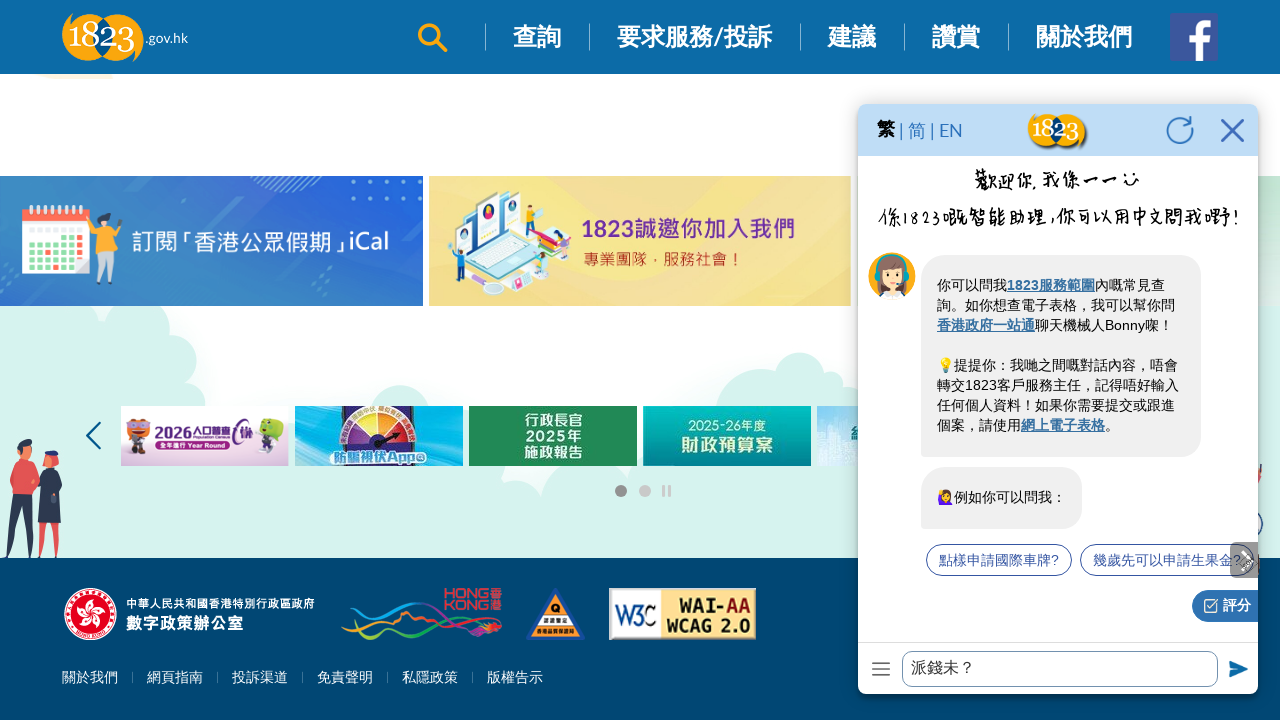

Clicked send button to send first message about cash handouts at (1236, 668) on xpath=//iframe[@id='ml-webchat-iframe'] >> internal:control=enter-frame >> xpath
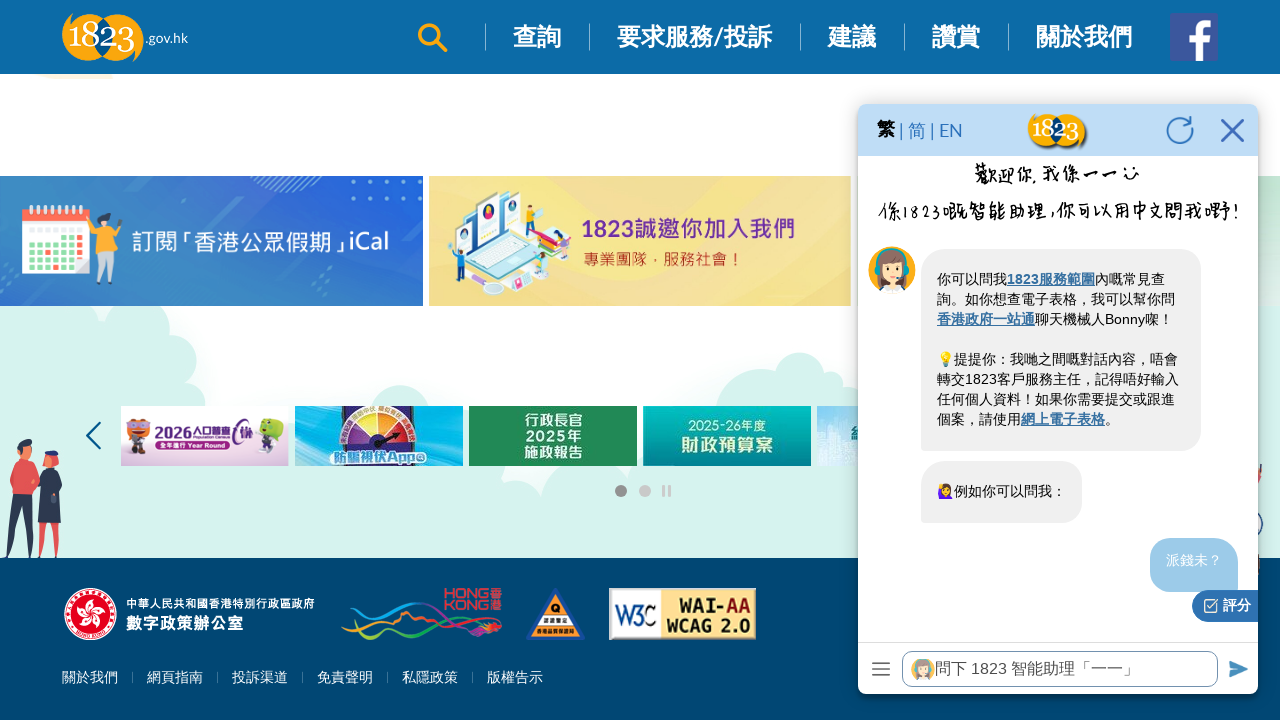

Waited 5 seconds for chatbot response to first message
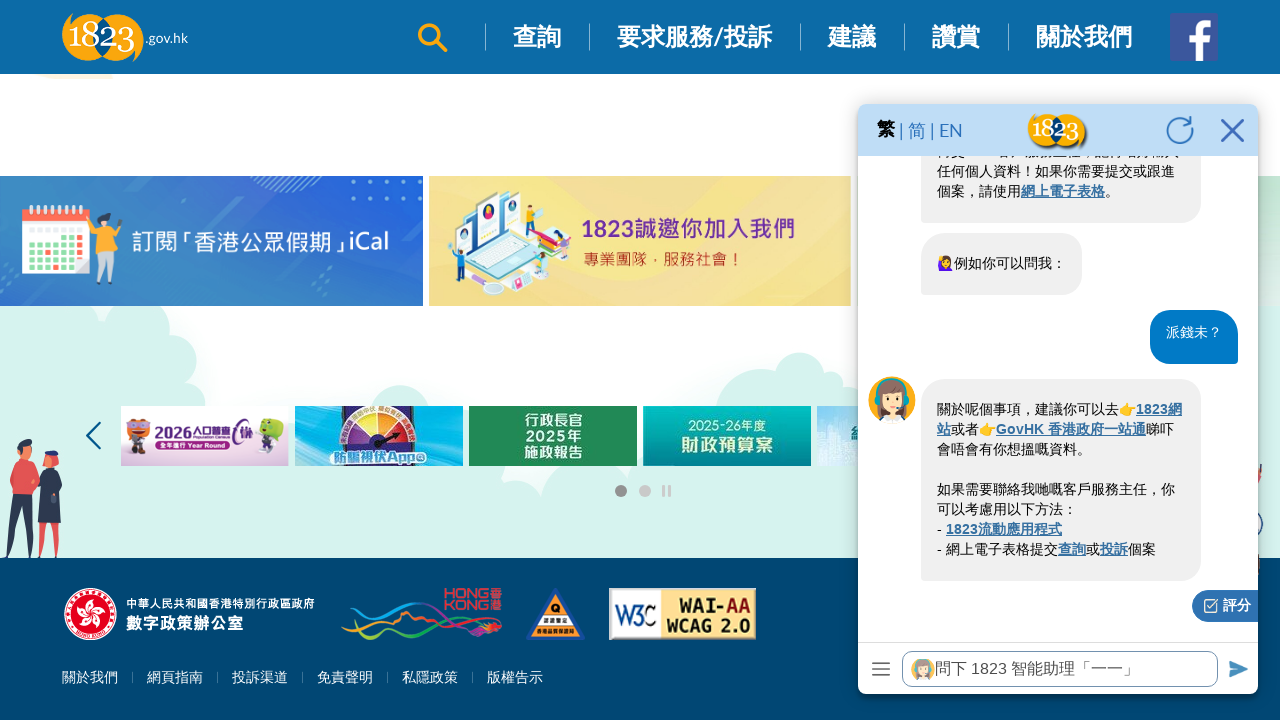

Filled chat input with second message about vehicle license renewal (我要續車牌) on xpath=//iframe[@id='ml-webchat-iframe'] >> internal:control=enter-frame >> xpath
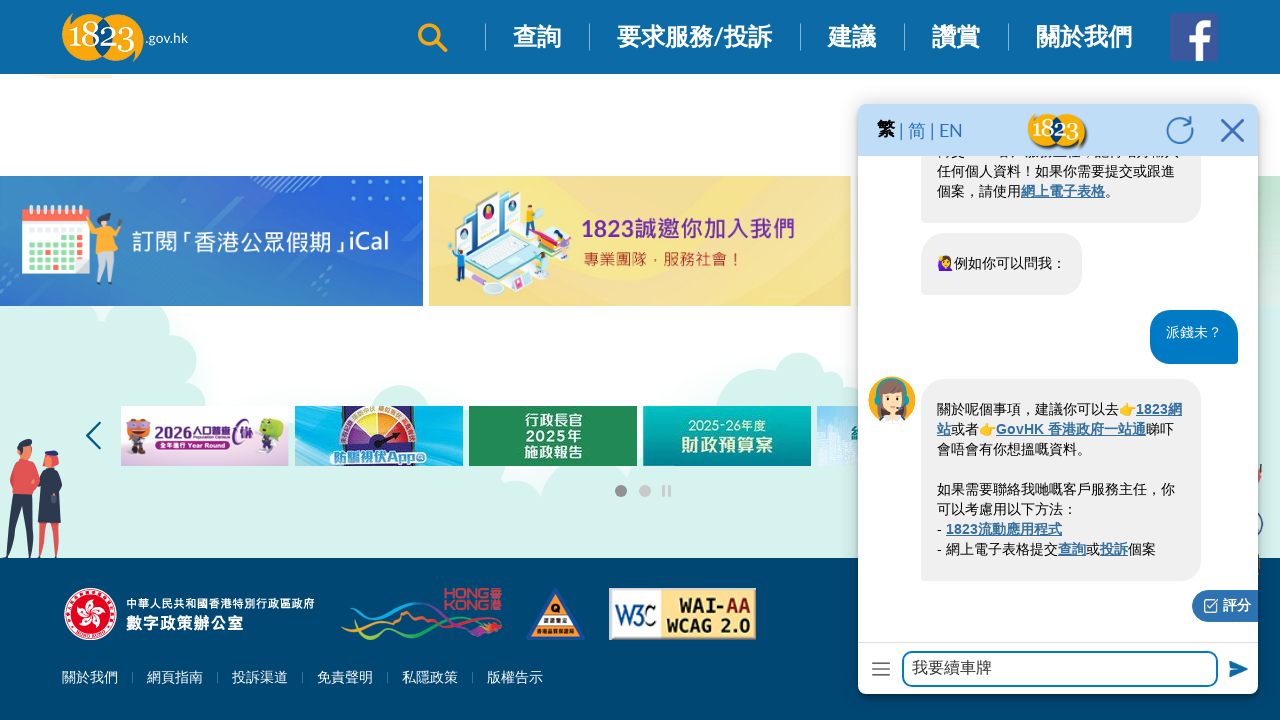

Clicked send button to send second message about vehicle license renewal at (1236, 668) on xpath=//iframe[@id='ml-webchat-iframe'] >> internal:control=enter-frame >> xpath
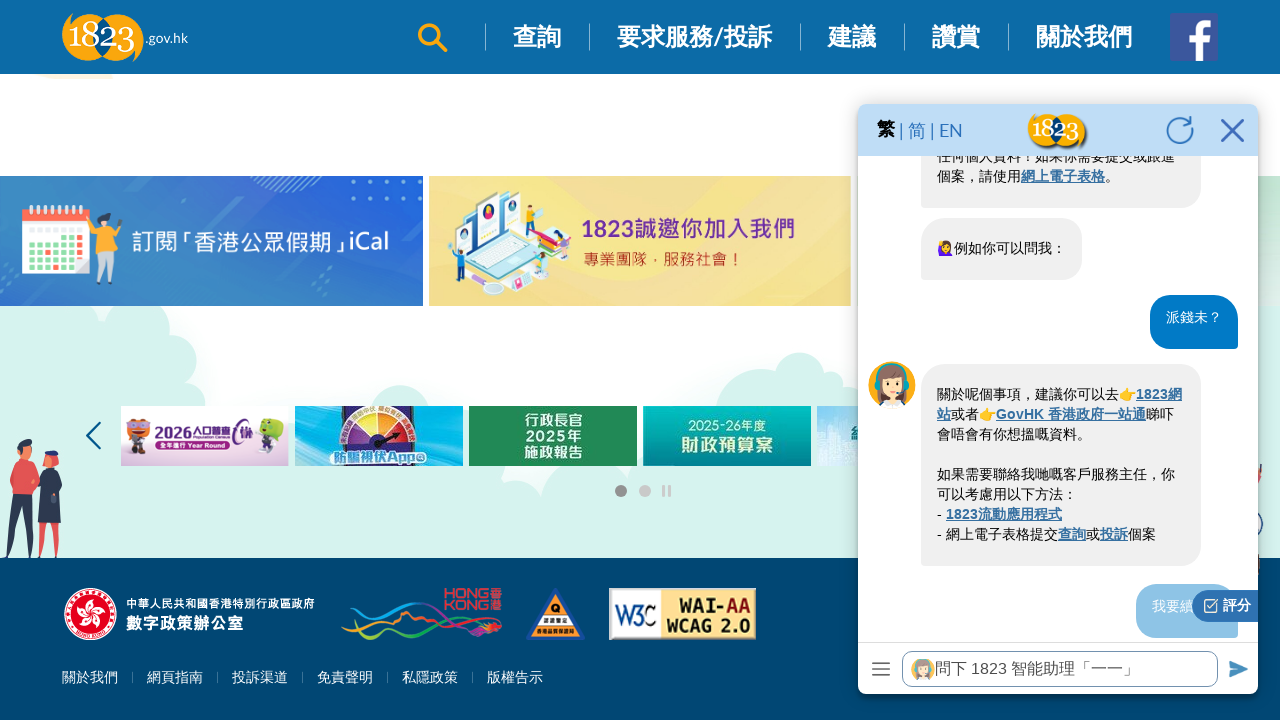

Waited 8 seconds for chatbot response to second message
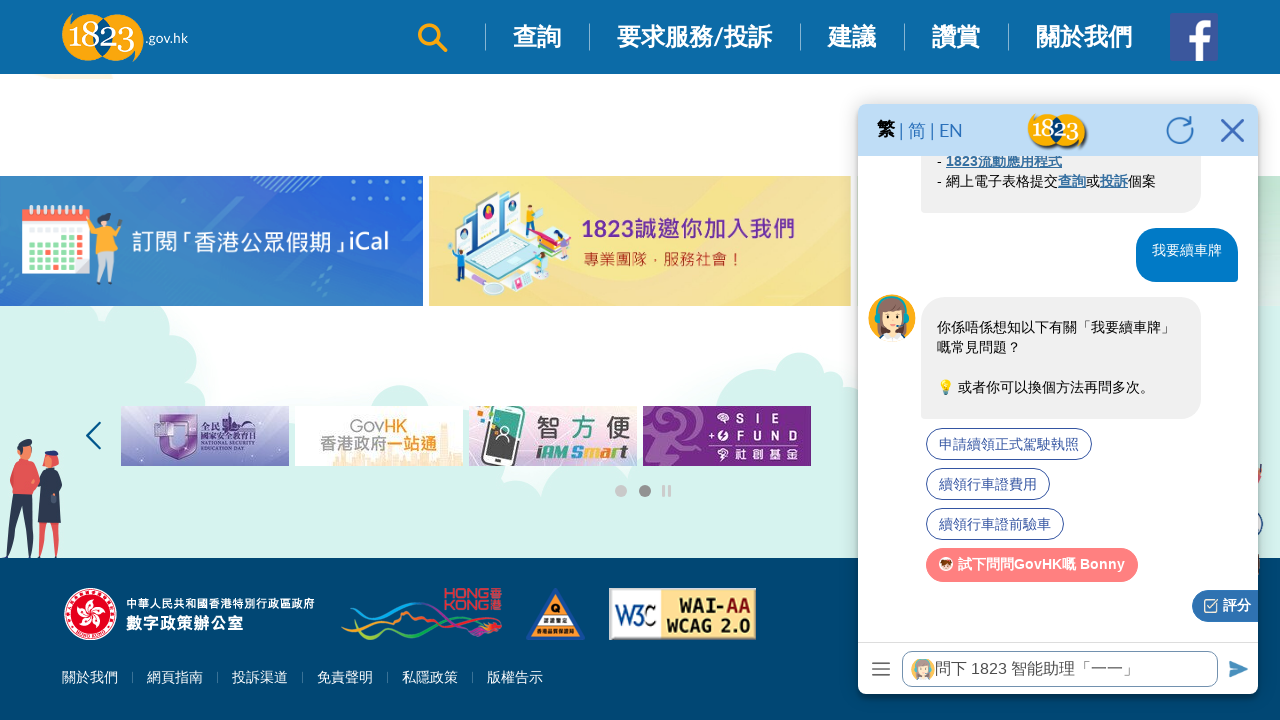

Verified chat input field is still visible after interactions
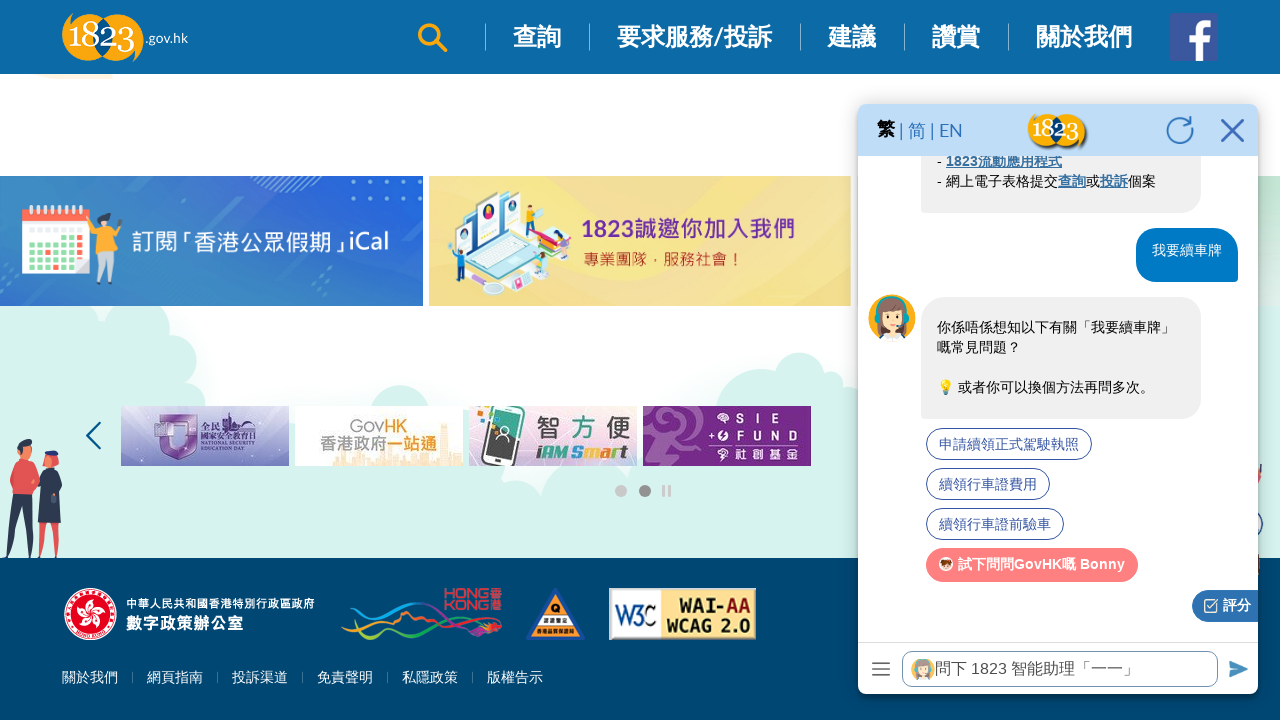

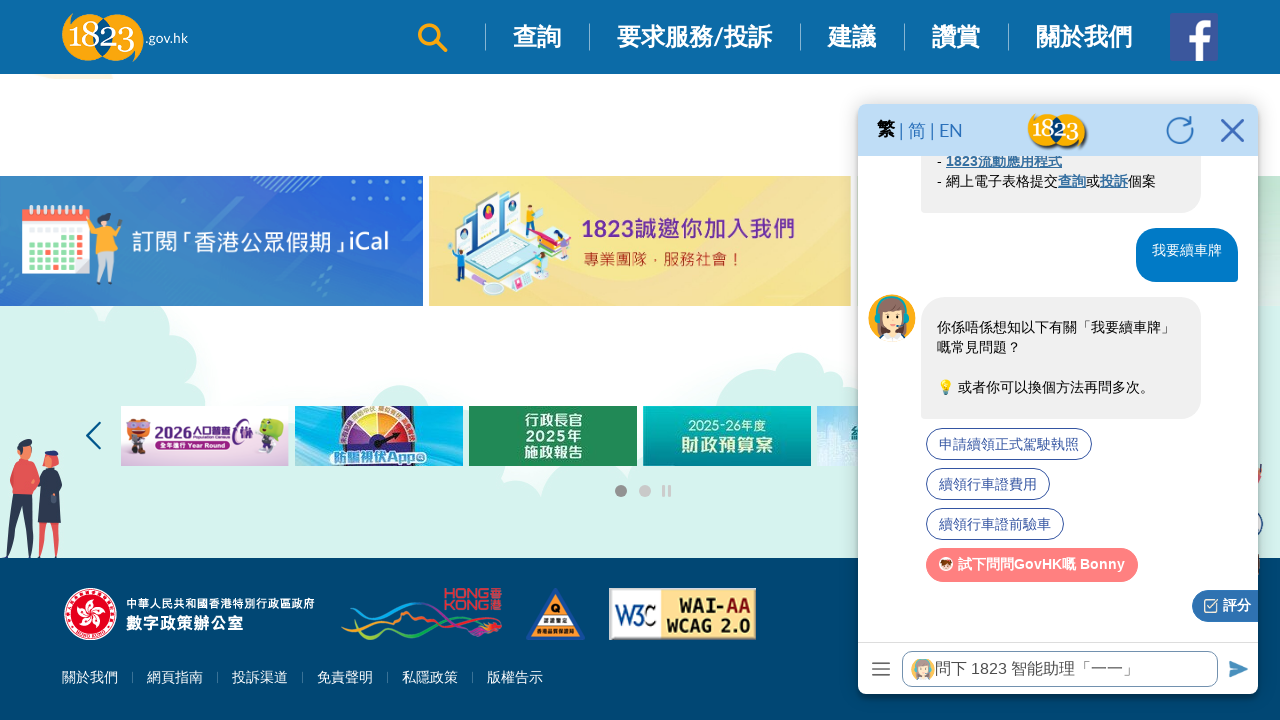